Tests clicking a primary button on a UI testing playground page that demonstrates class attribute challenges for element selection.

Starting URL: http://uitestingplayground.com/classattr

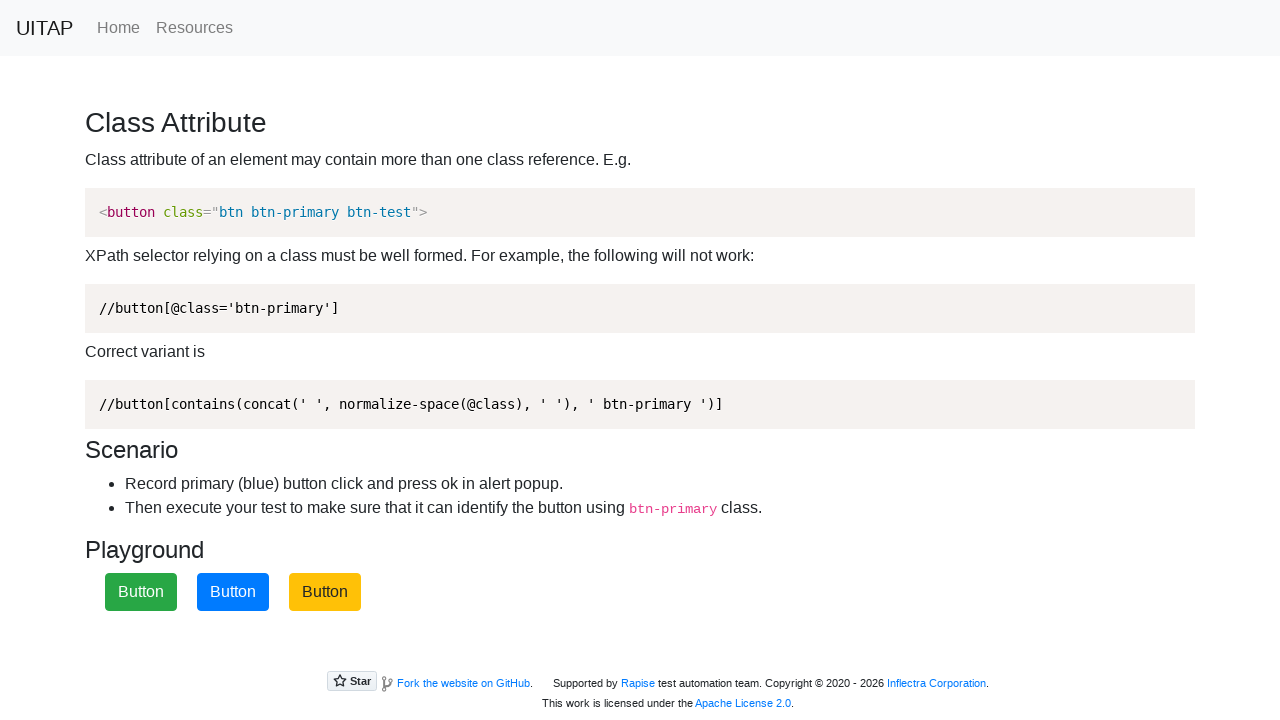

Navigated to UI Testing Playground class attribute page
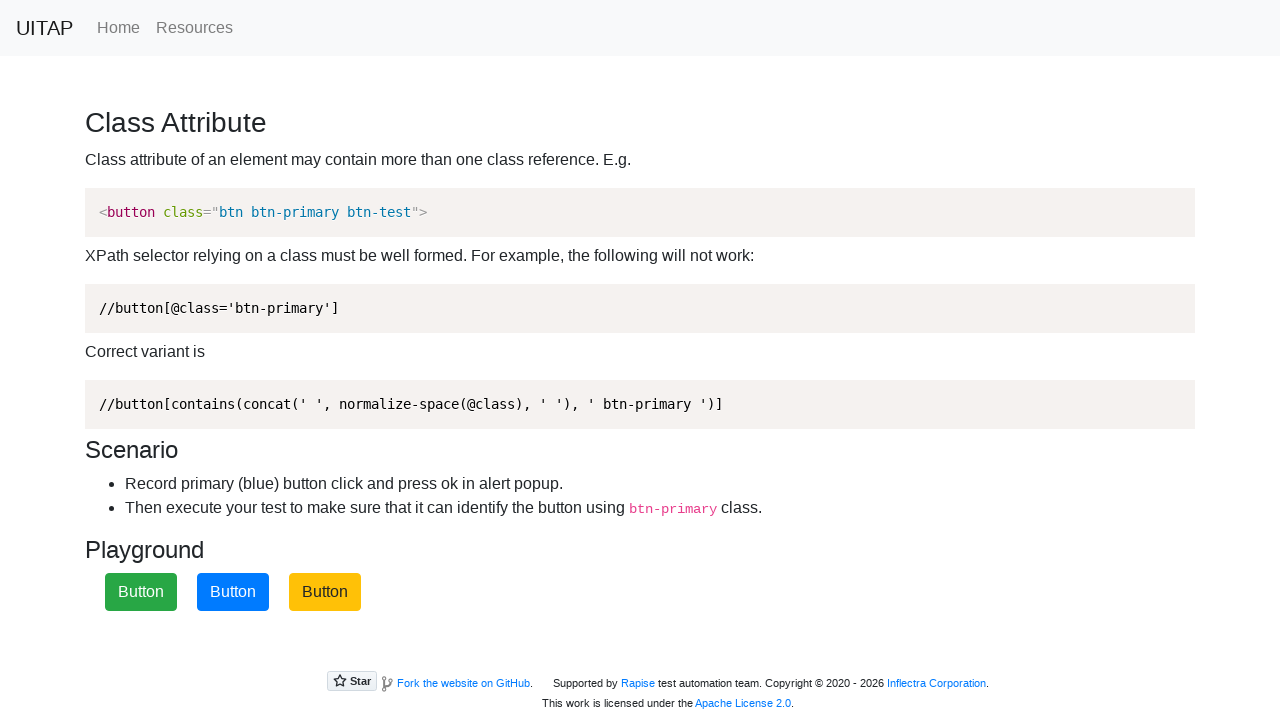

Clicked primary button using class attribute selector at (233, 592) on .btn.btn-primary
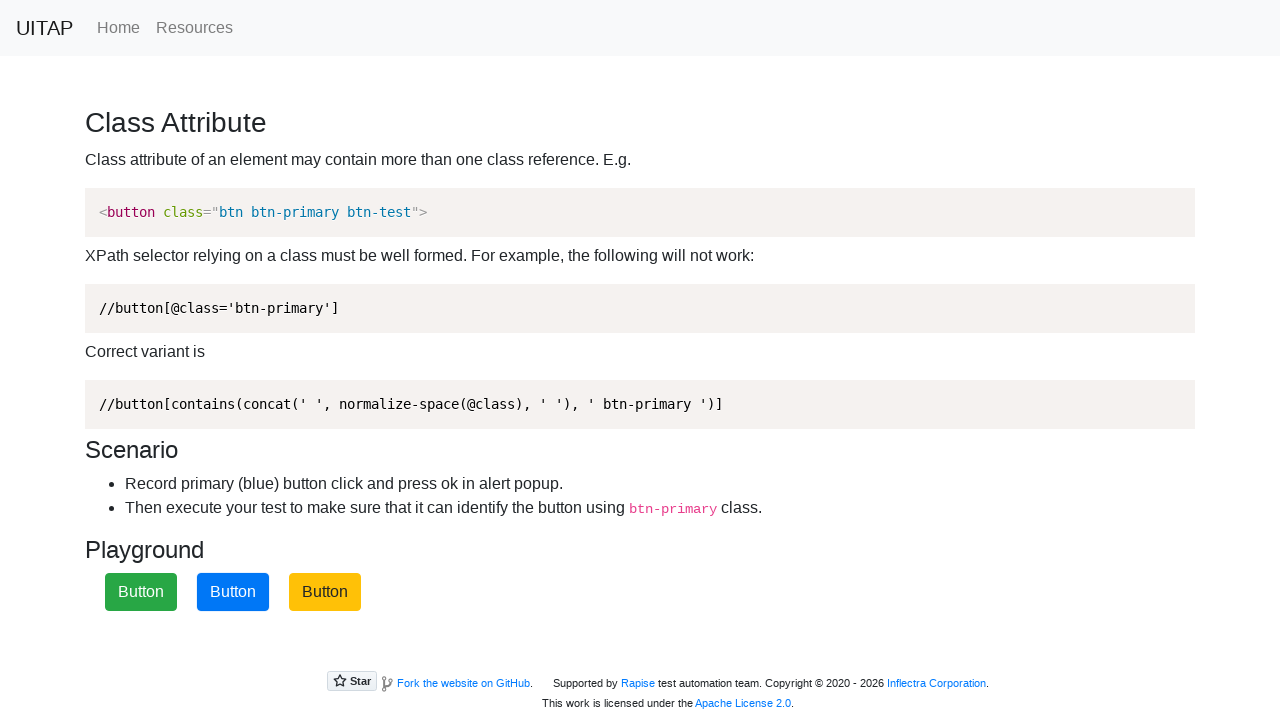

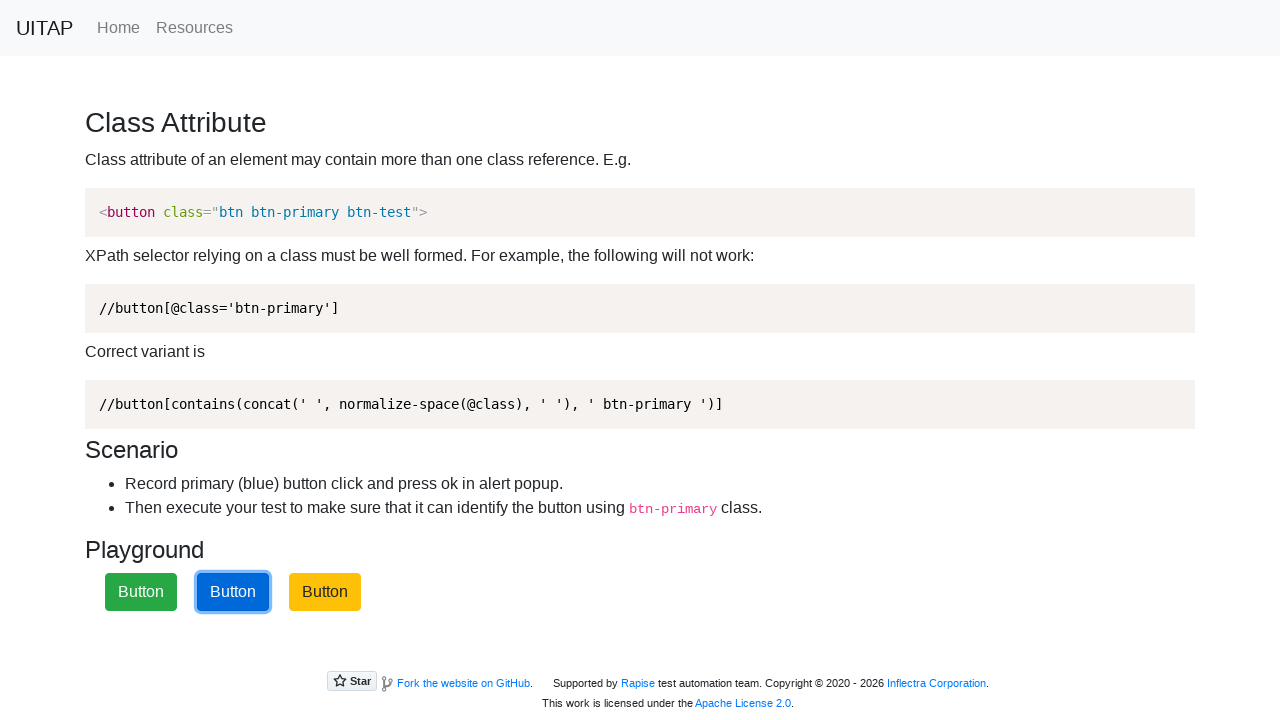